Tests the data structure dropdown menu and clicks through each option to verify error messages for unauthenticated users

Starting URL: https://dsportalapp.herokuapp.com/

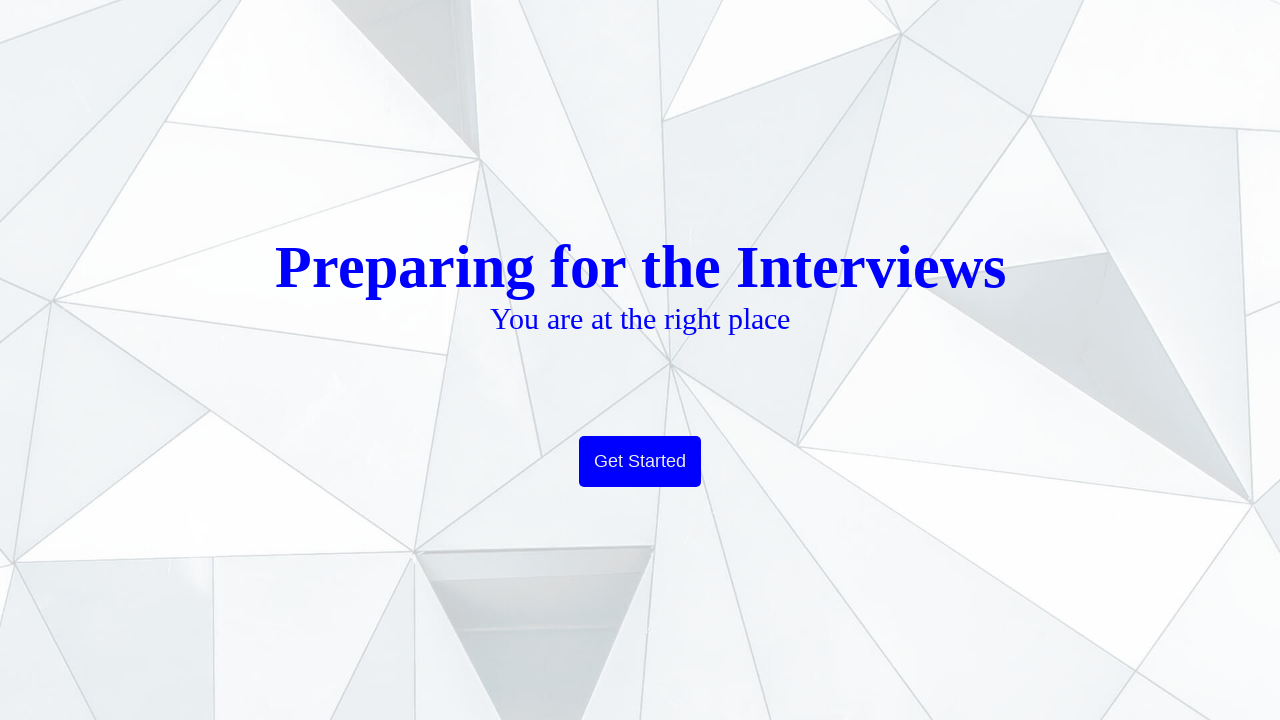

Clicked the main get started button at (640, 462) on button.btn
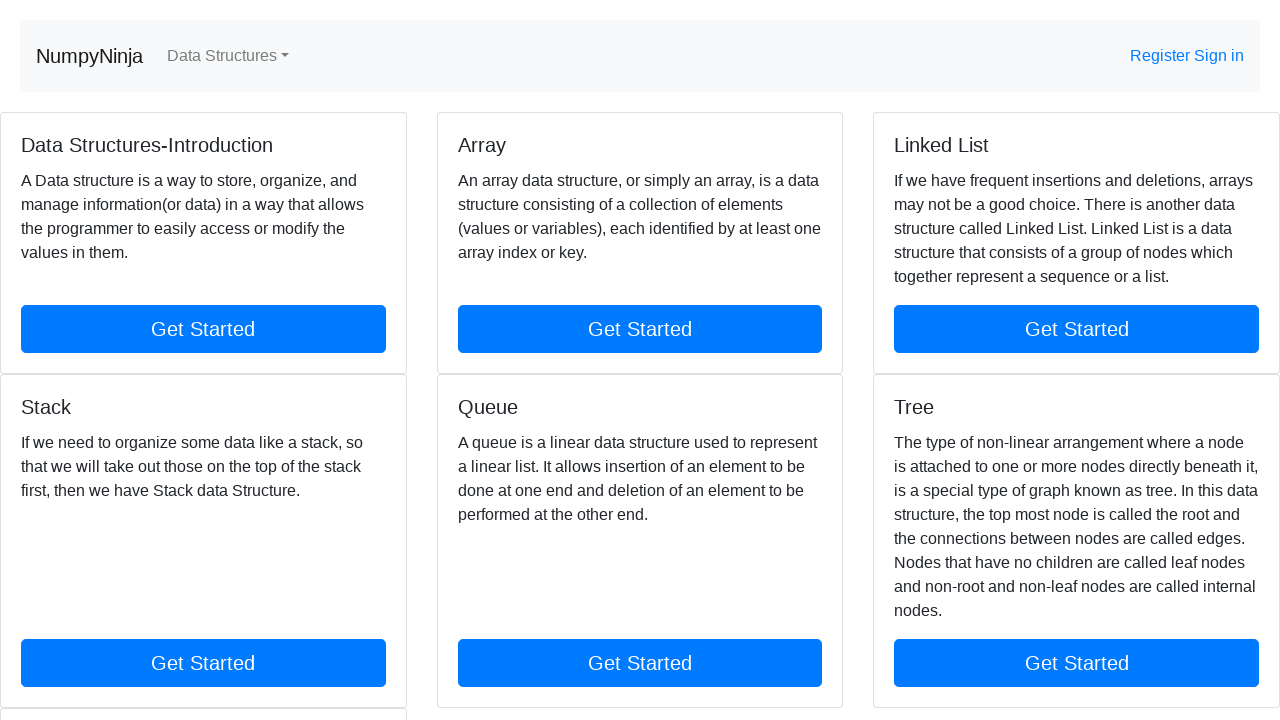

Clicked dropdown toggle to open data structure menu at (228, 56) on a.nav-link.dropdown-toggle
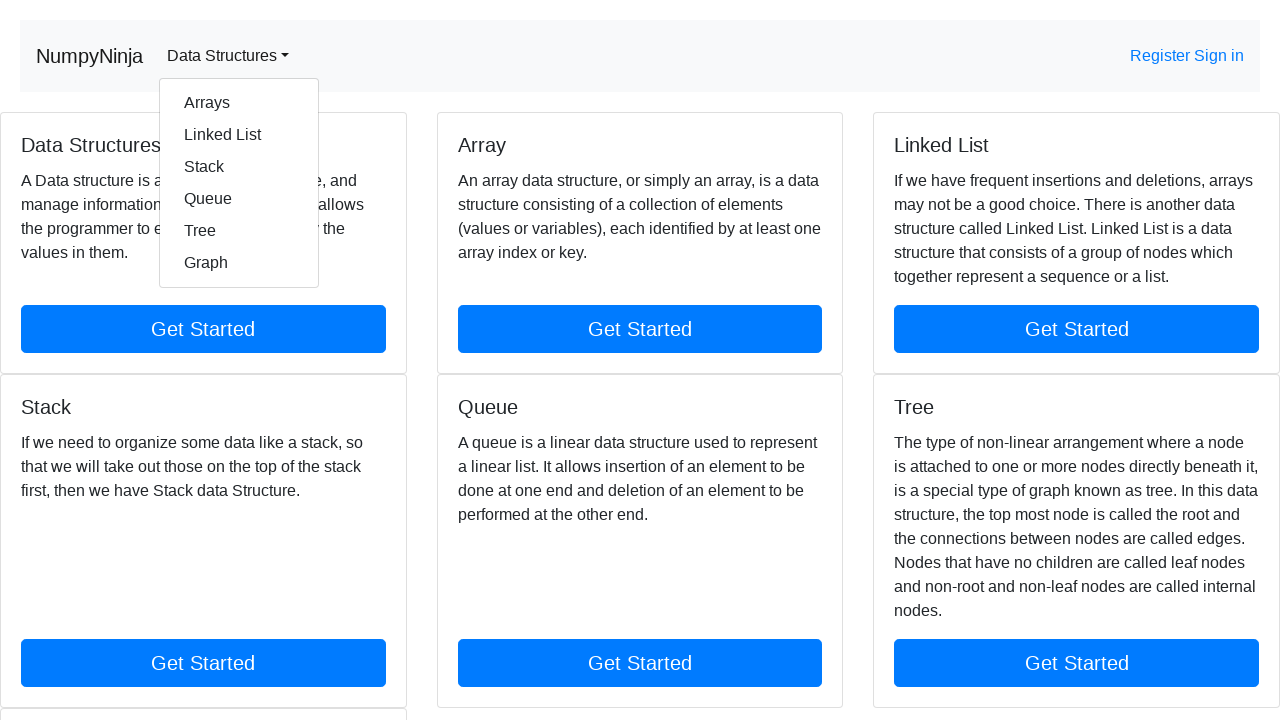

Dropdown menu is now visible
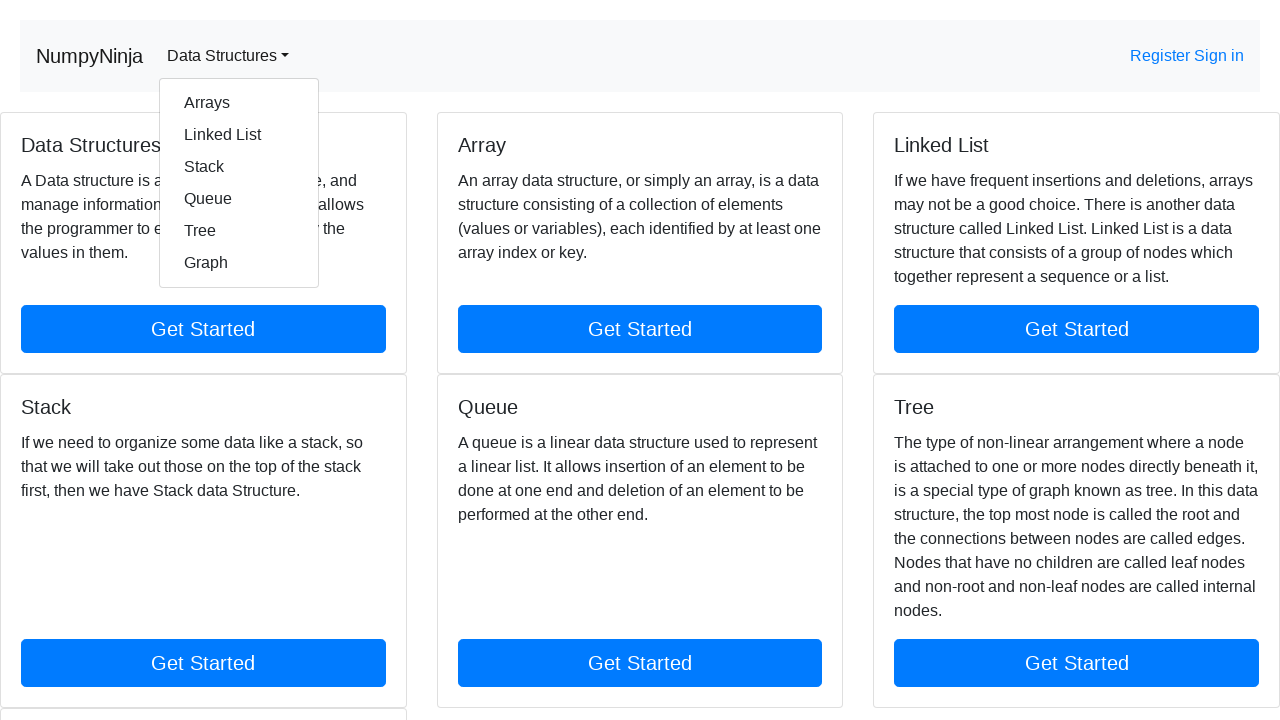

Clicked on Array option from dropdown at (239, 103) on a[href='/array']
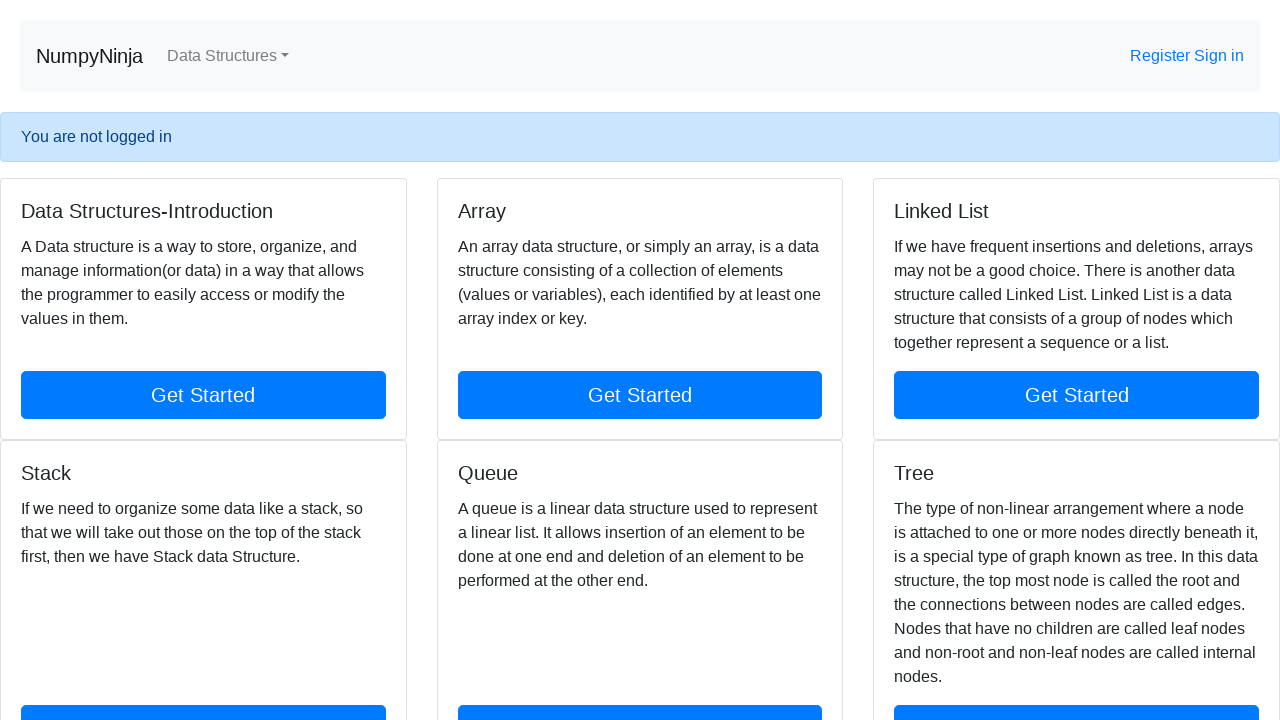

Array page loaded and error message displayed for unauthenticated user
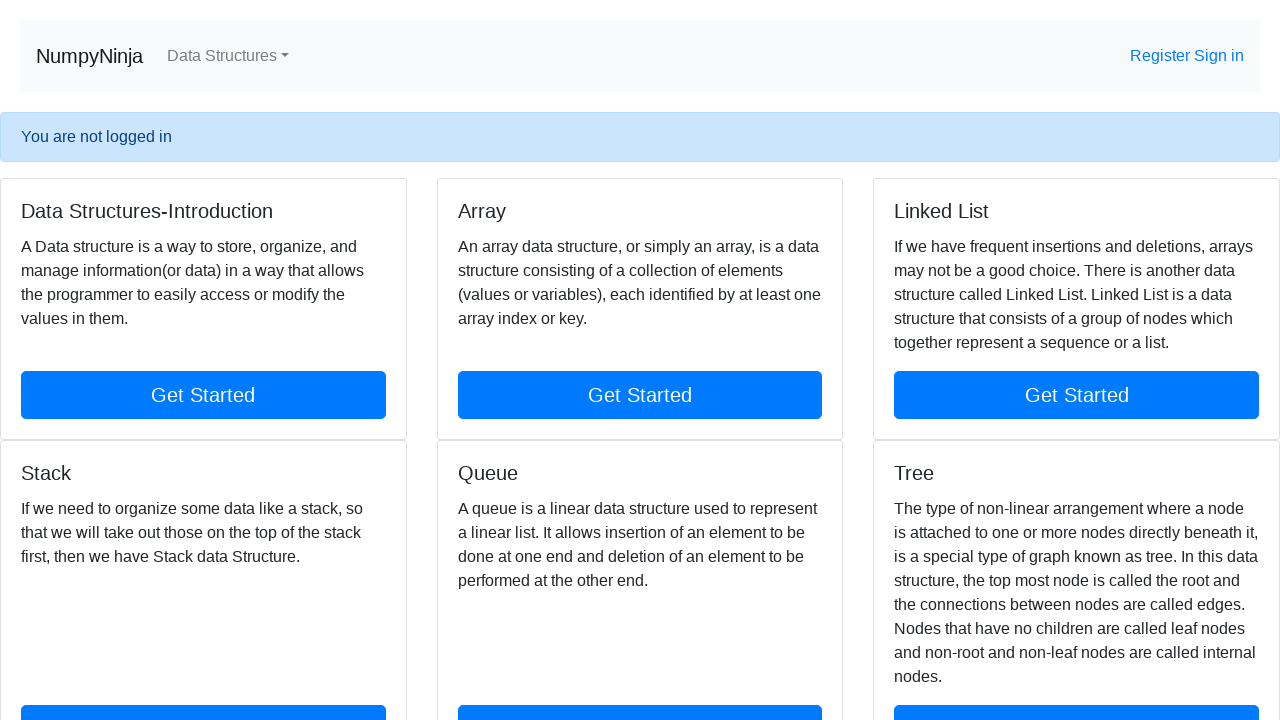

Clicked dropdown toggle to open menu again at (228, 56) on a.nav-link.dropdown-toggle
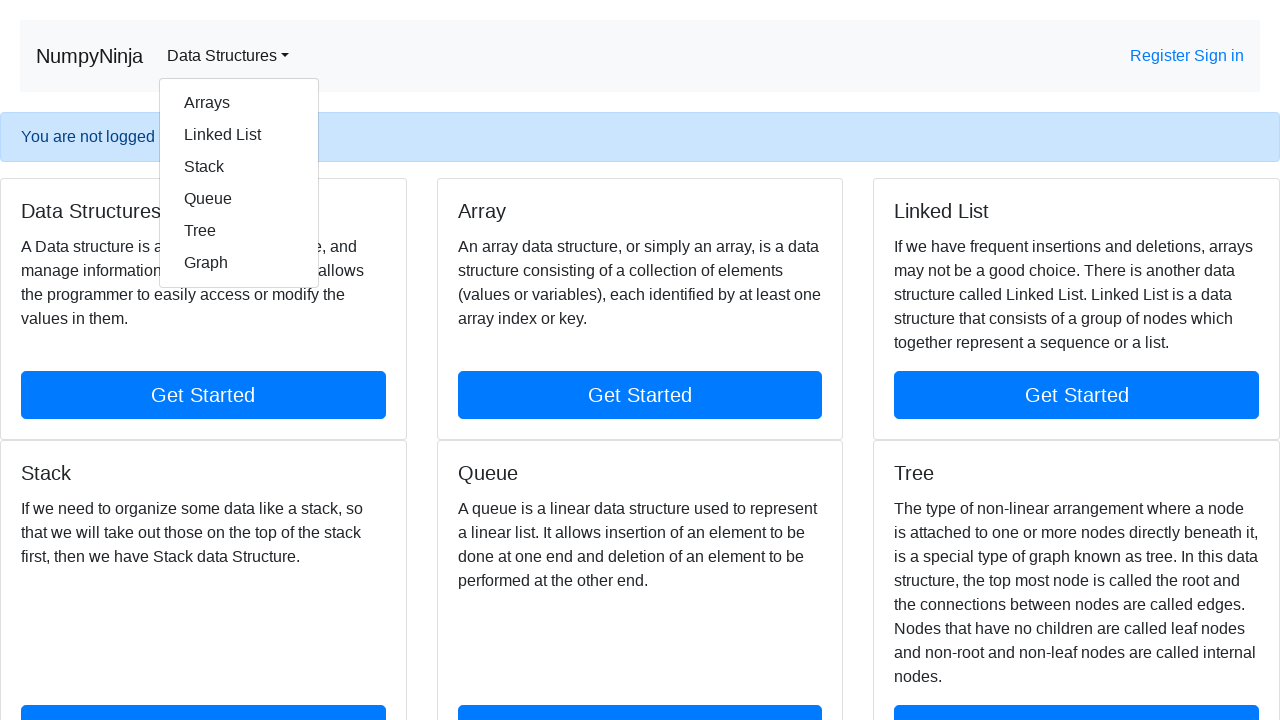

Clicked on Linked List option from dropdown at (239, 135) on a[href='/linked-list']
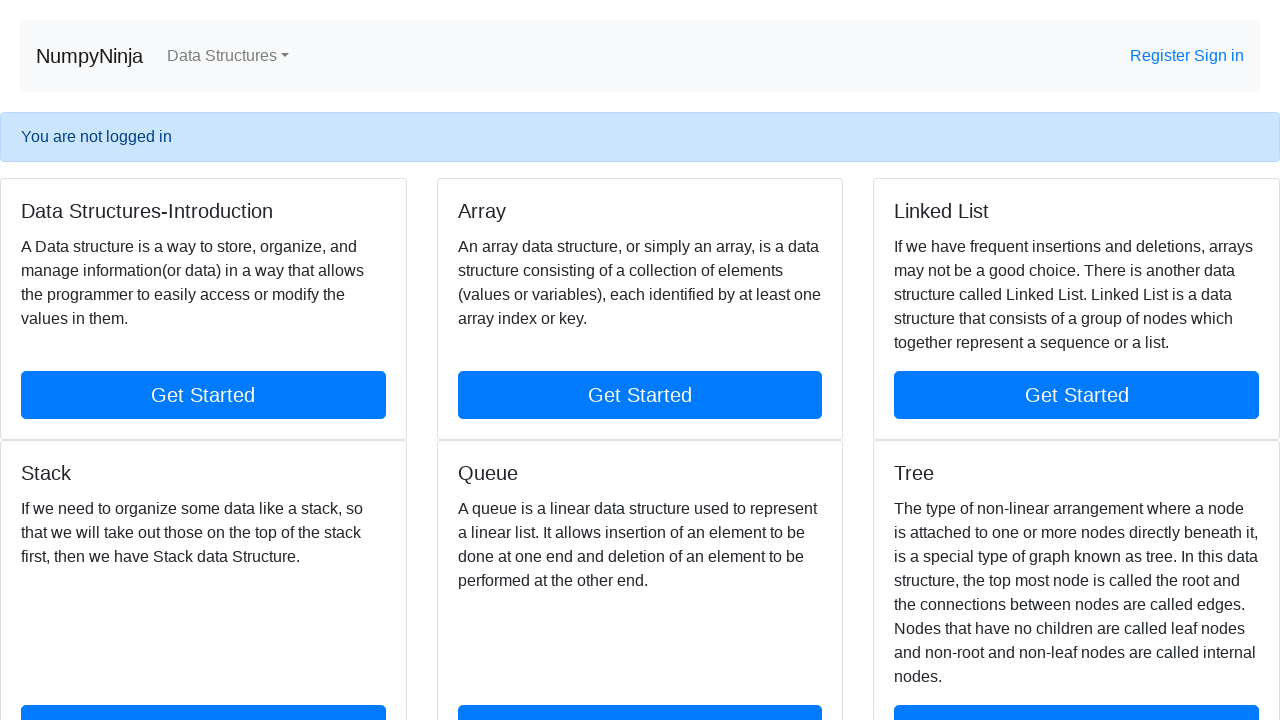

Linked List page loaded and error message displayed for unauthenticated user
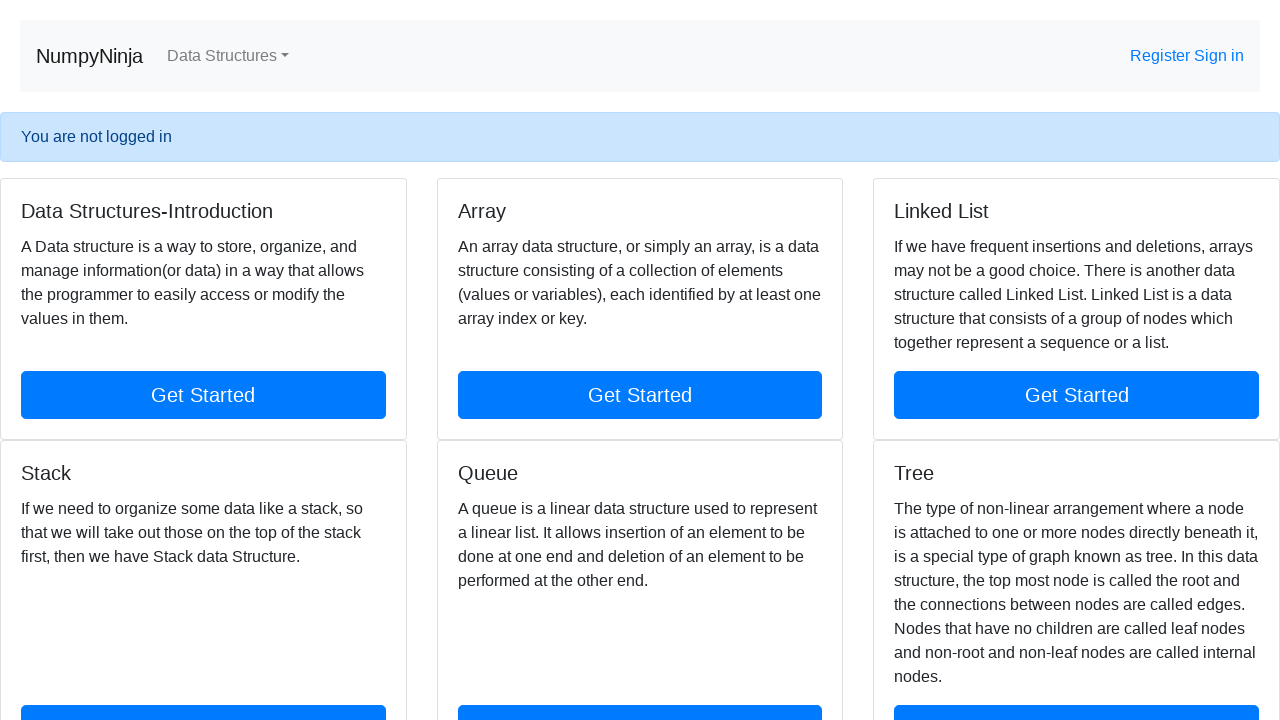

Clicked dropdown toggle to open menu again at (228, 56) on a.nav-link.dropdown-toggle
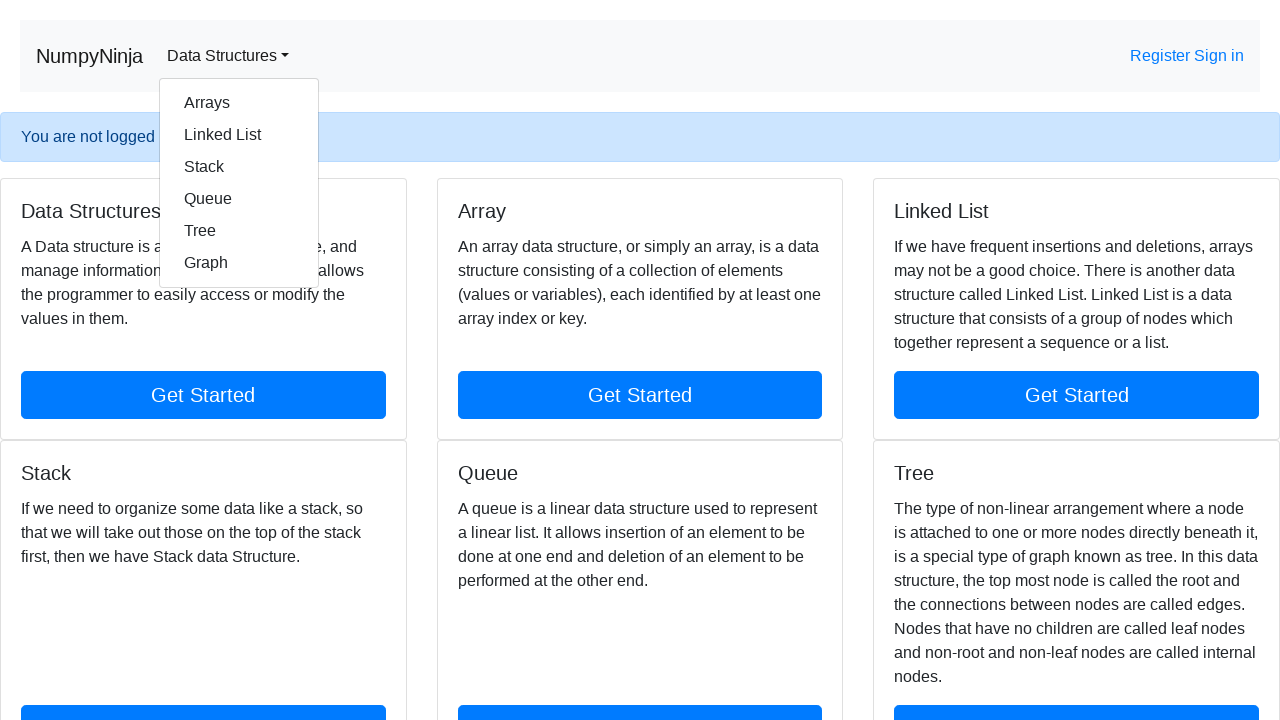

Clicked on Stack option from dropdown at (239, 167) on a[href='/stack']
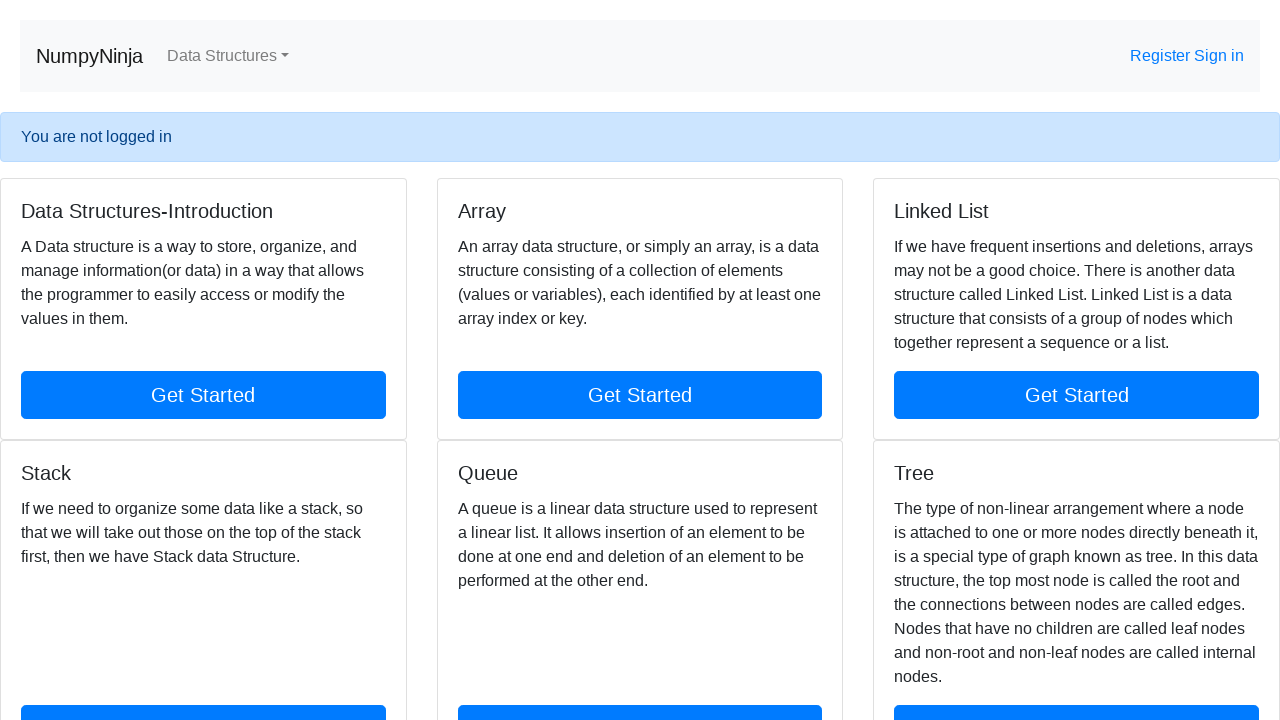

Stack page loaded and error message displayed for unauthenticated user
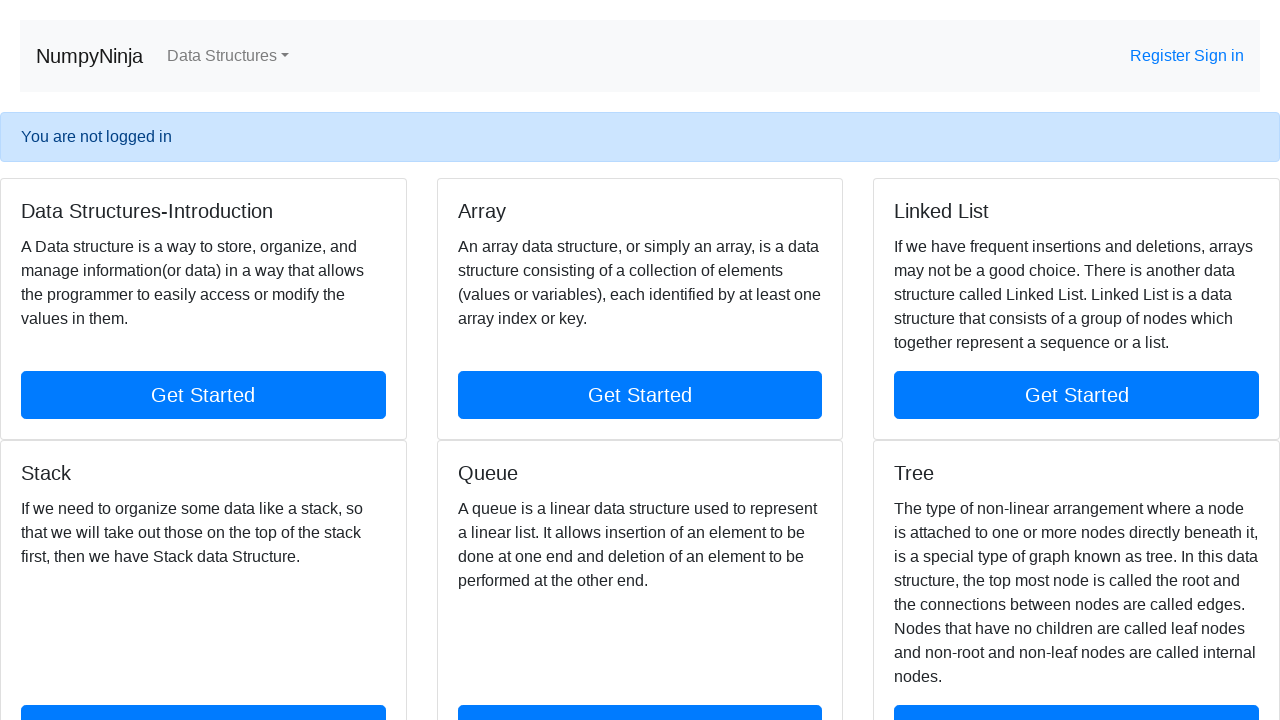

Clicked dropdown toggle to open menu again at (228, 56) on a.nav-link.dropdown-toggle
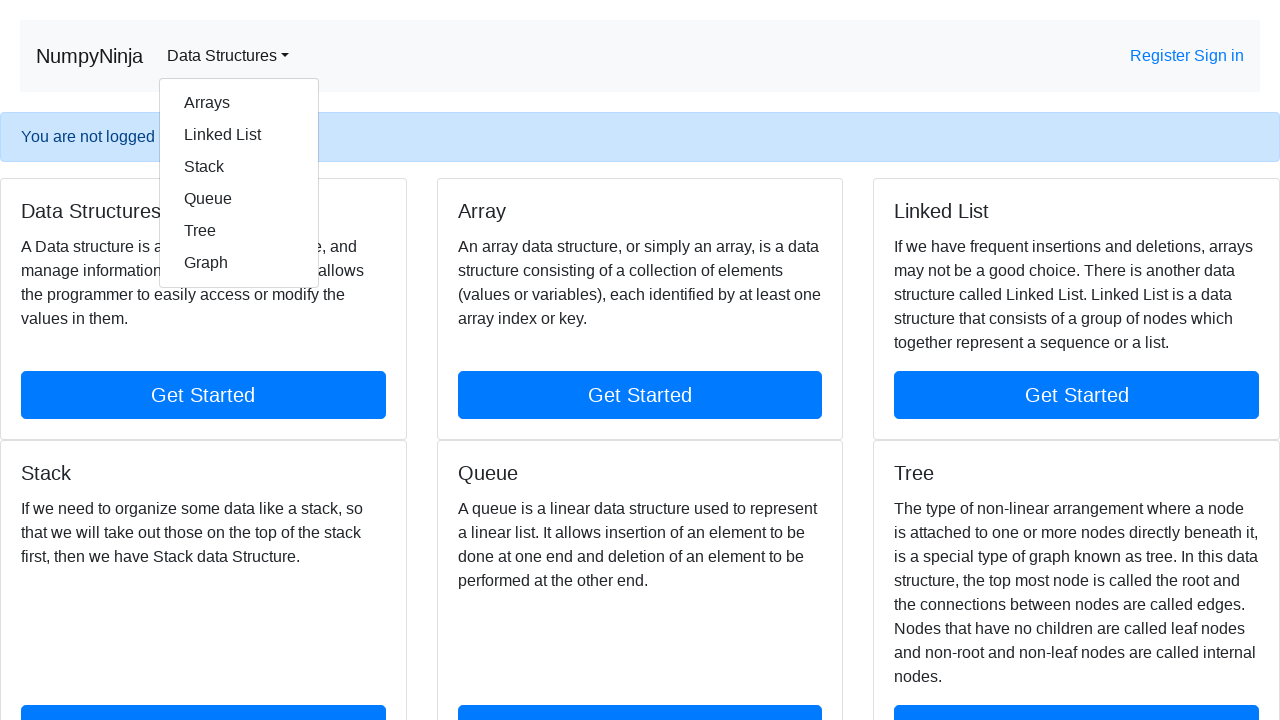

Clicked on Queue option from dropdown at (239, 199) on a[href='/queue']
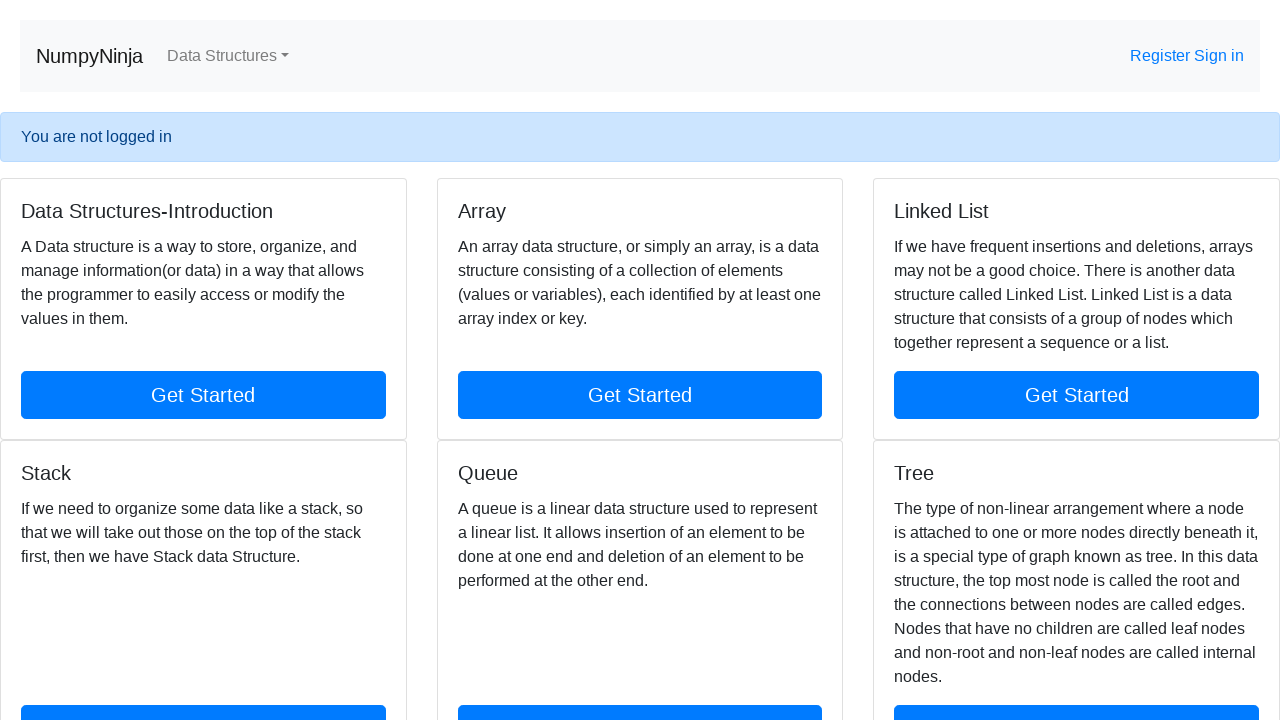

Queue page loaded and error message displayed for unauthenticated user
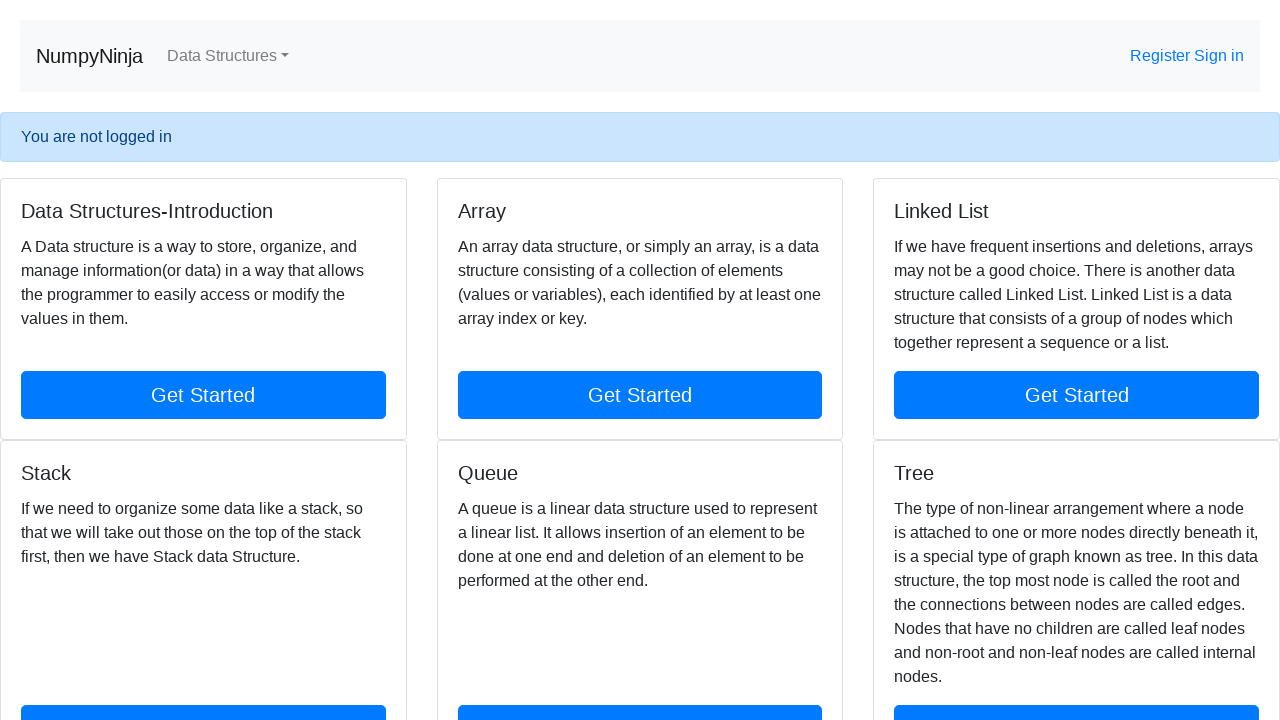

Clicked dropdown toggle to open menu again at (228, 56) on a.nav-link.dropdown-toggle
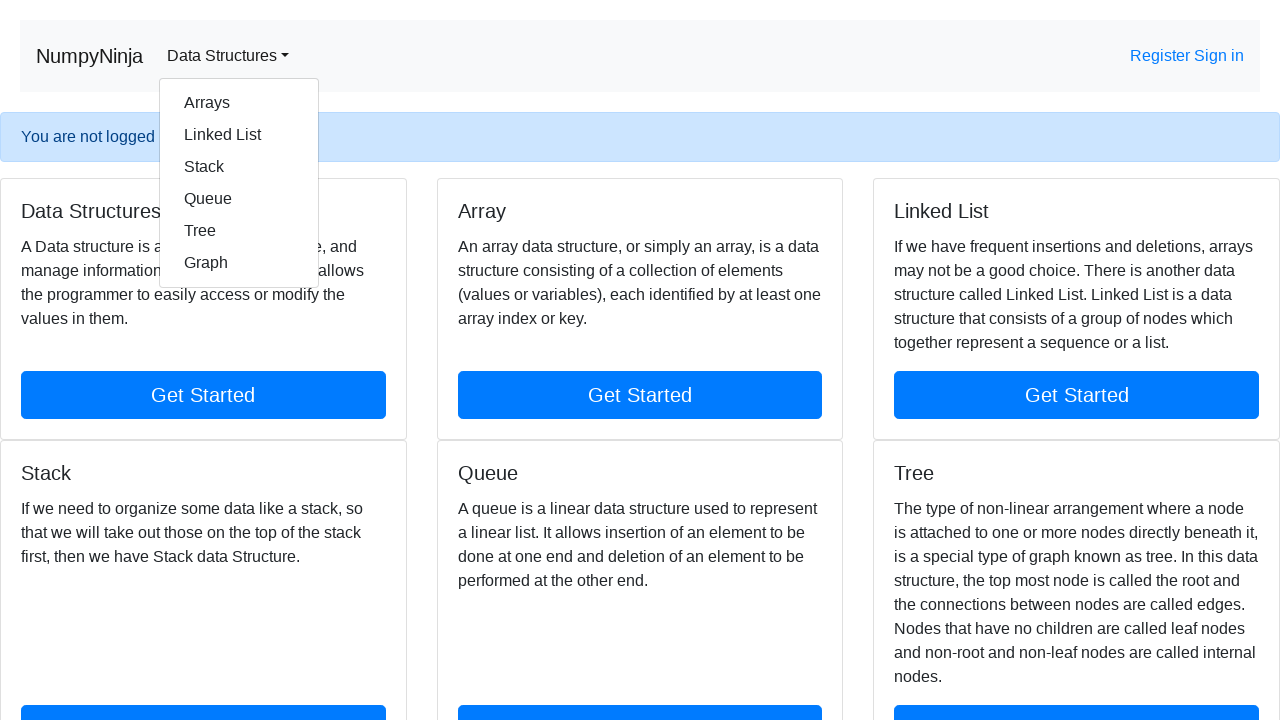

Clicked on Tree option from dropdown at (239, 231) on a[href='/tree']
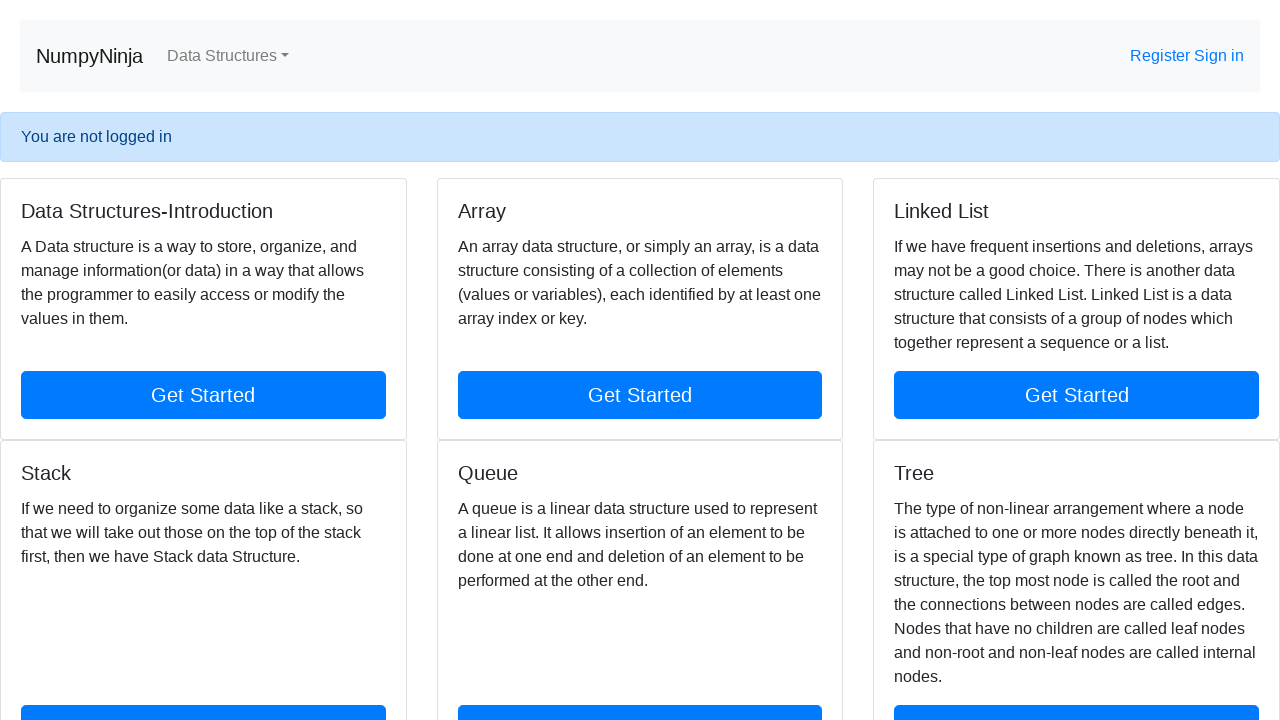

Tree page loaded and error message displayed for unauthenticated user
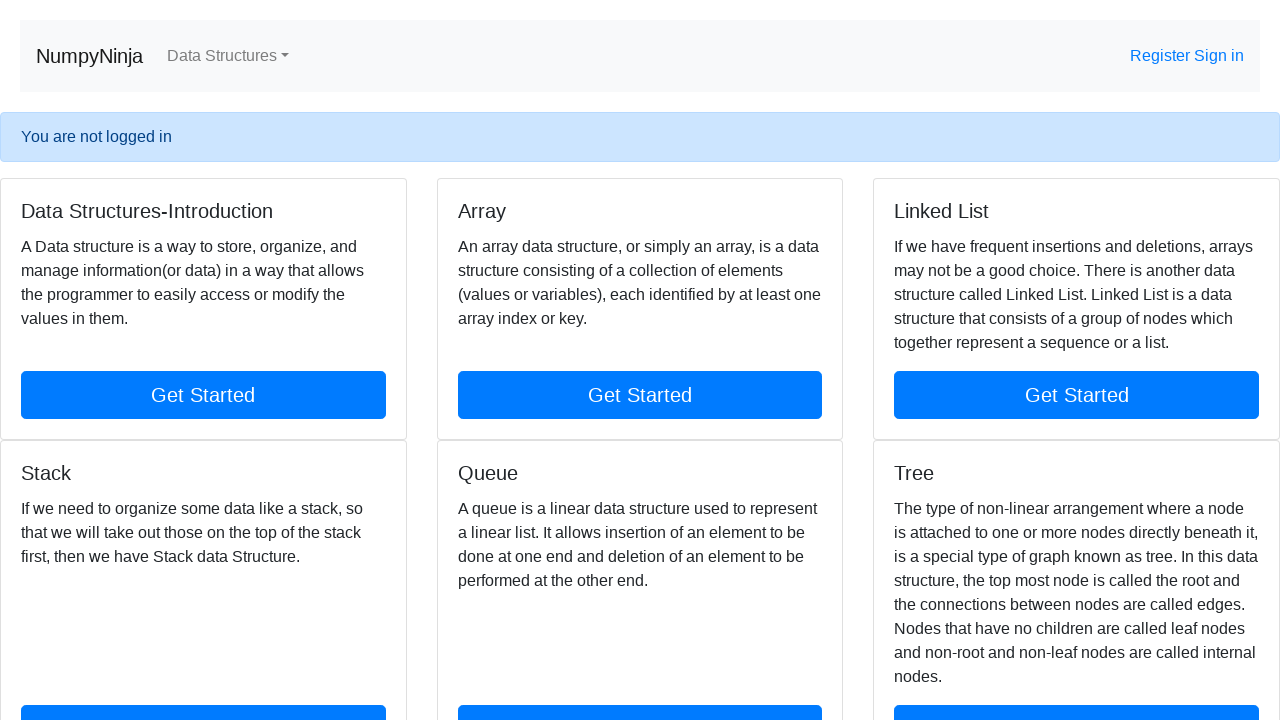

Clicked dropdown toggle to open menu again at (228, 56) on a.nav-link.dropdown-toggle
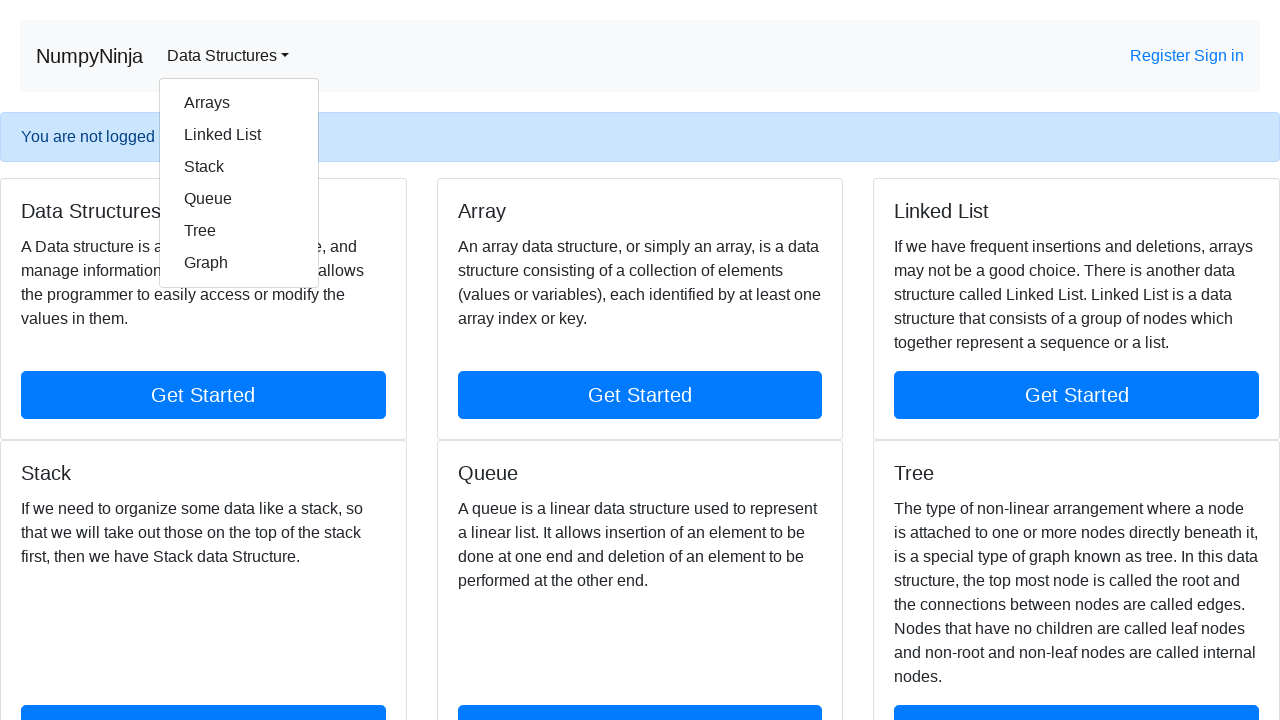

Clicked on Graph option from dropdown at (239, 263) on a[href='/graph']
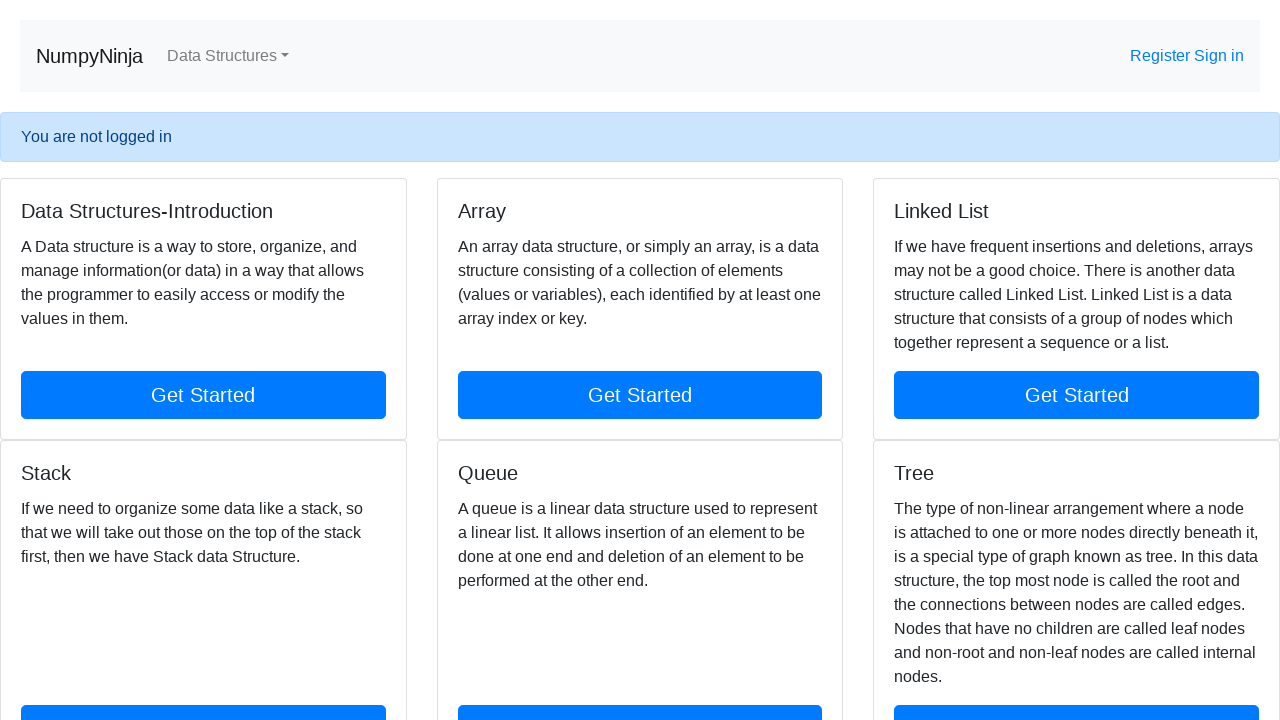

Graph page loaded and error message displayed for unauthenticated user
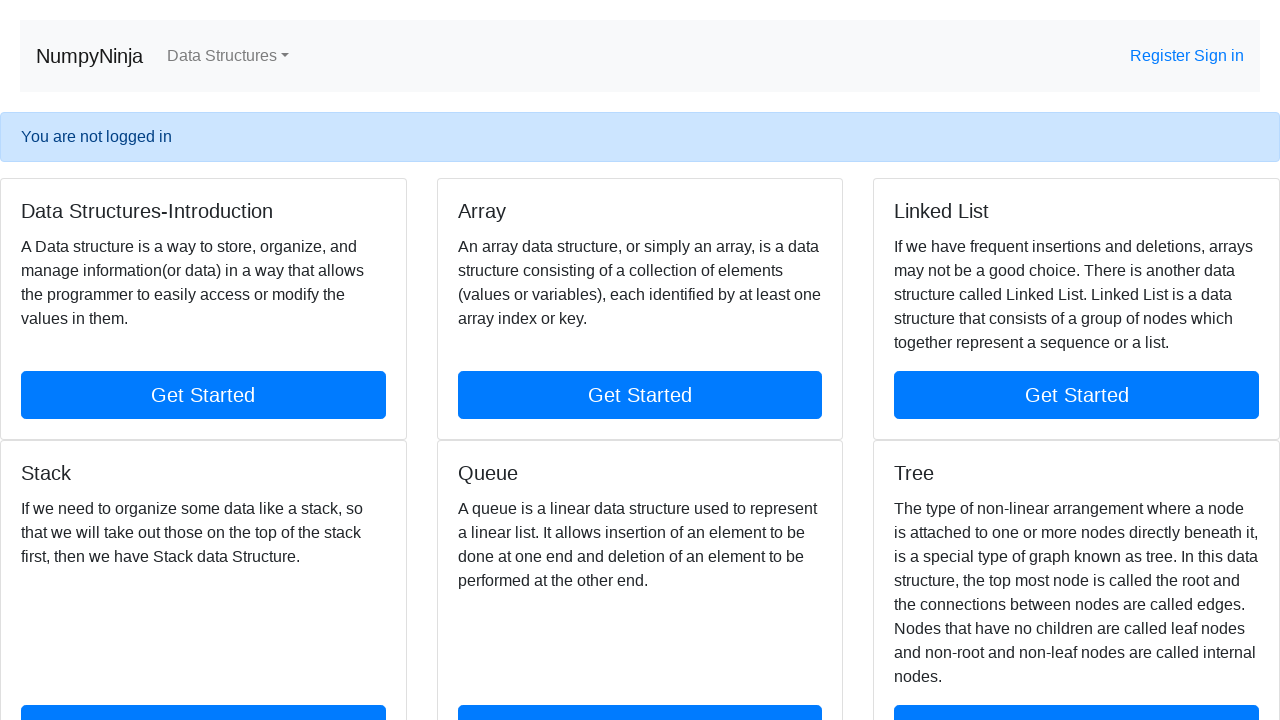

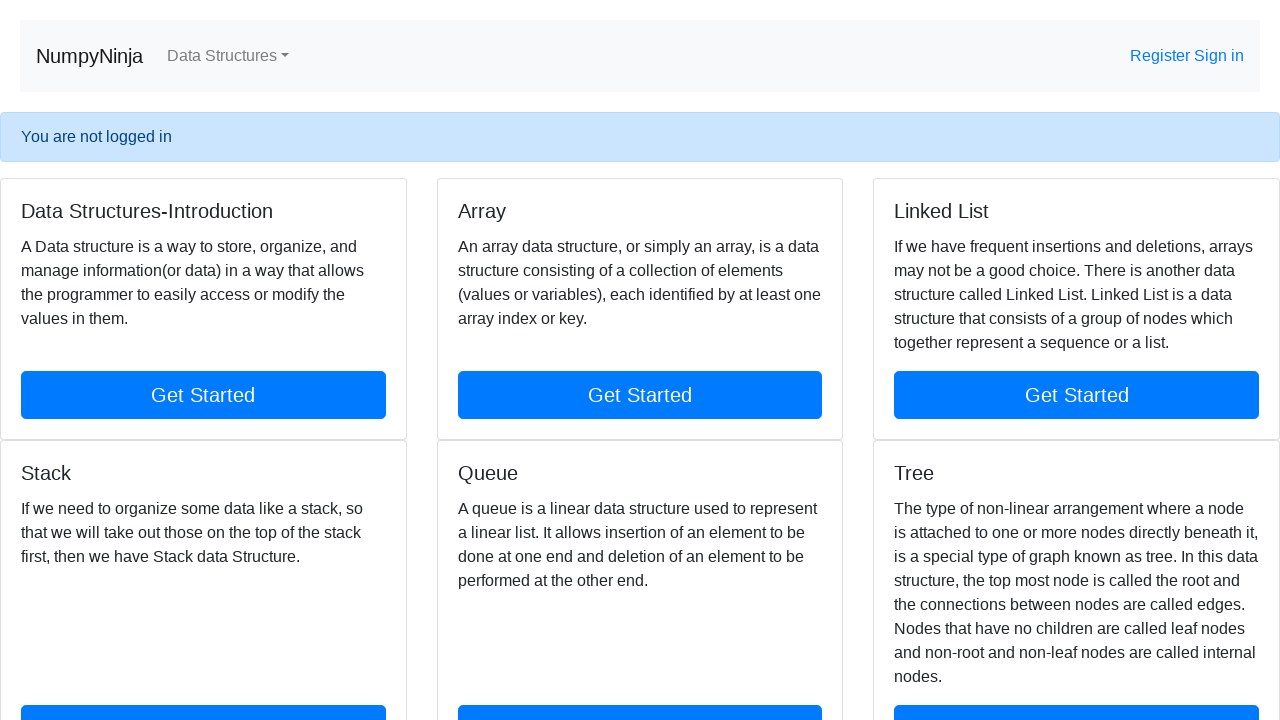